Searches for the repository "eroshenkoam/allure-example" on GitHub, navigates to it, and verifies that issue #68 is NOT visible on the main repository page (without navigating to Issues tab).

Starting URL: https://github.com

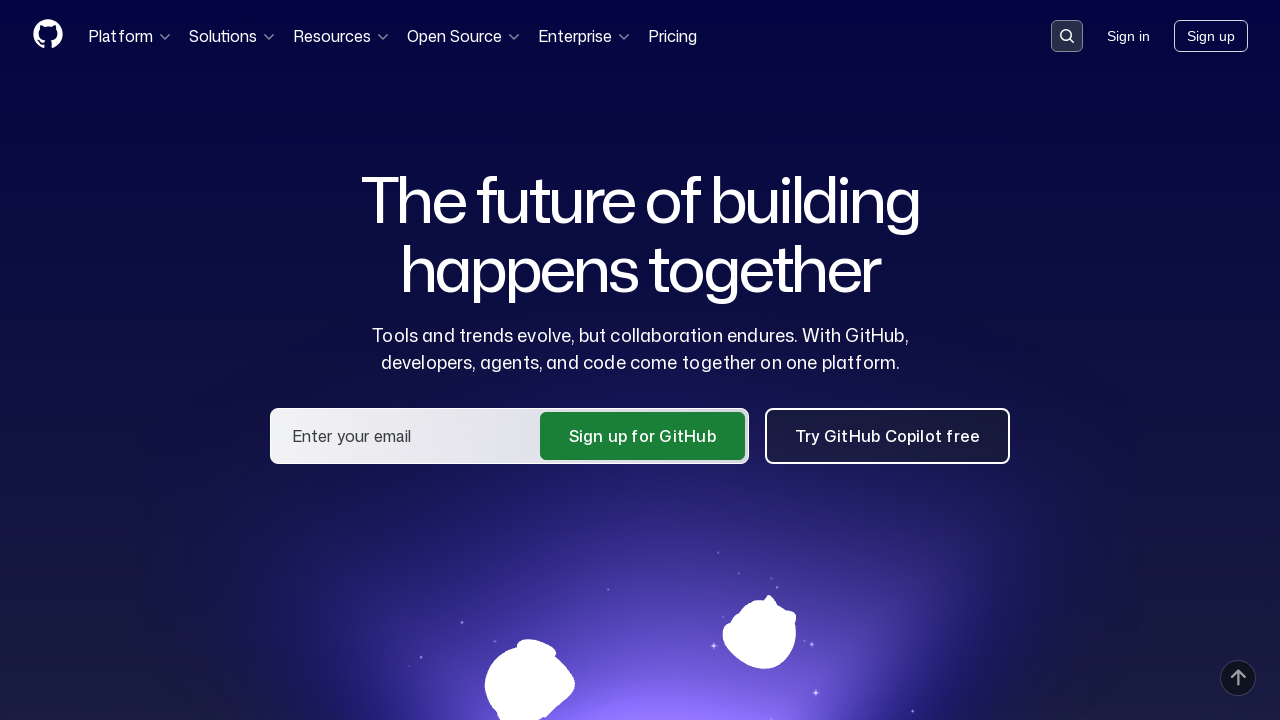

Clicked on search input field at (1067, 36) on input[name='q'], .header-search-button, [data-target='qbsearch-input.inputButton
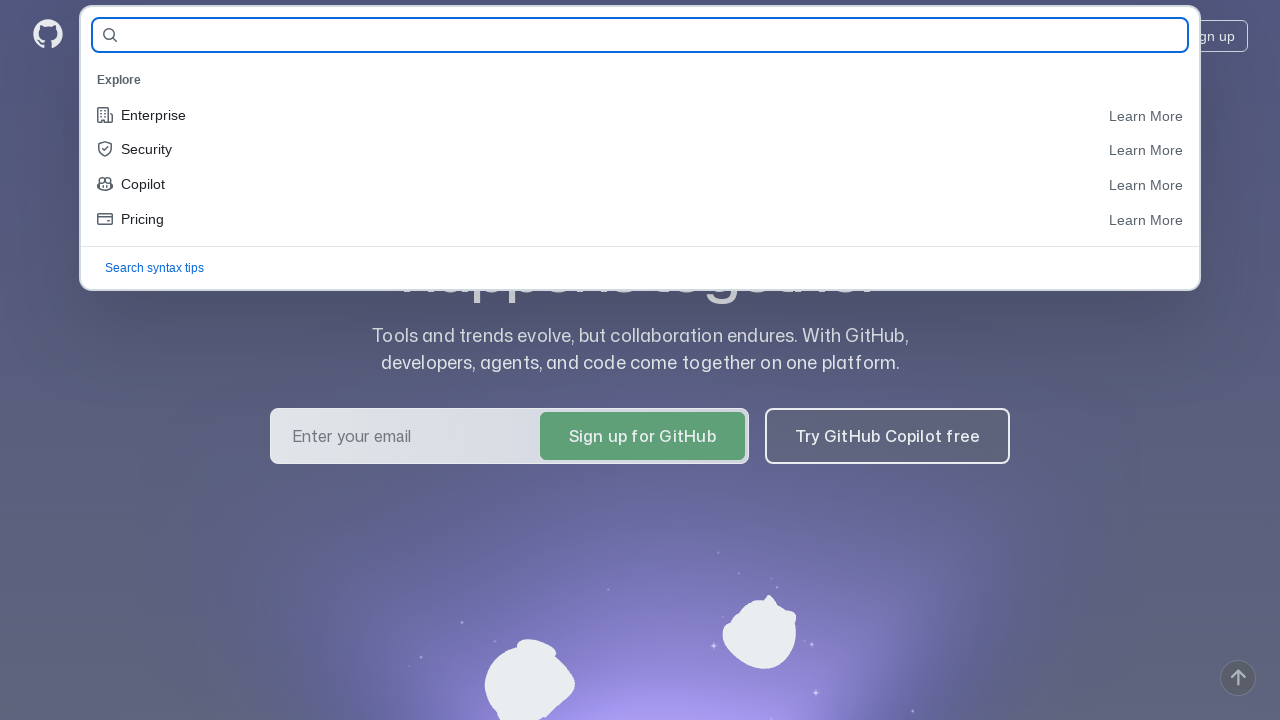

Search input field is ready
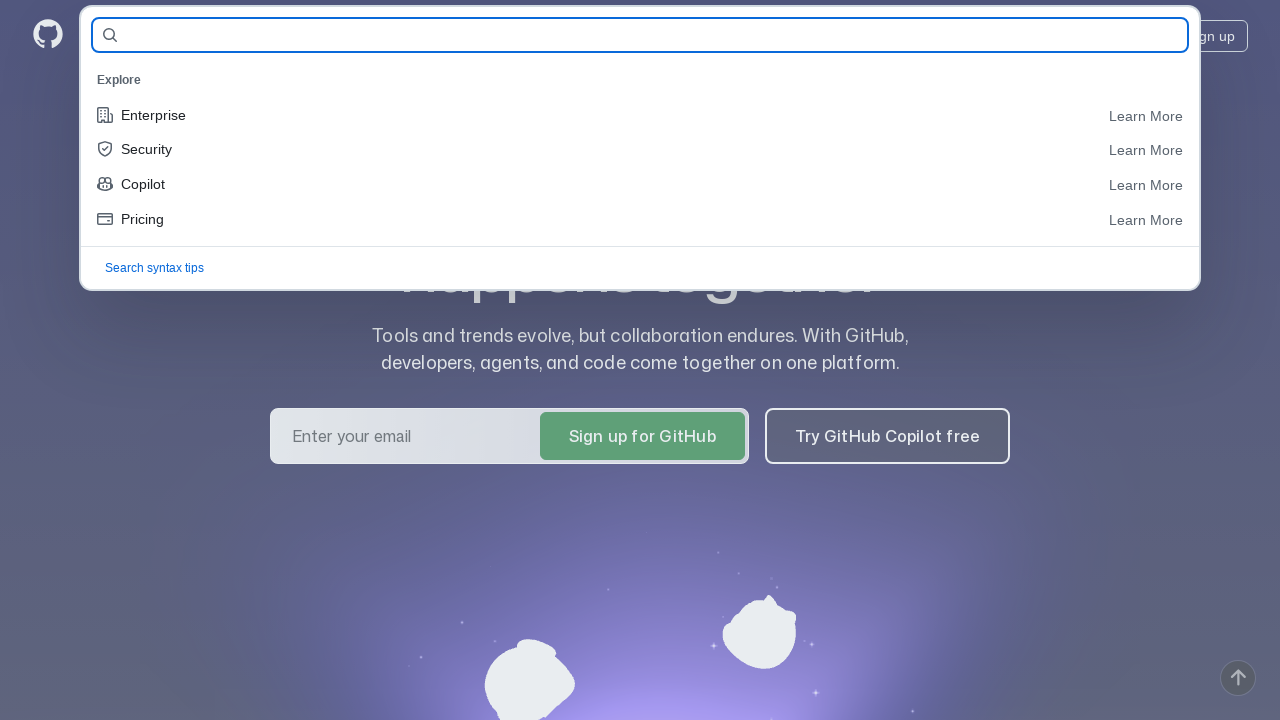

Filled search field with 'eroshenkoam/allure-example' on input[name='q'], #query-builder-test
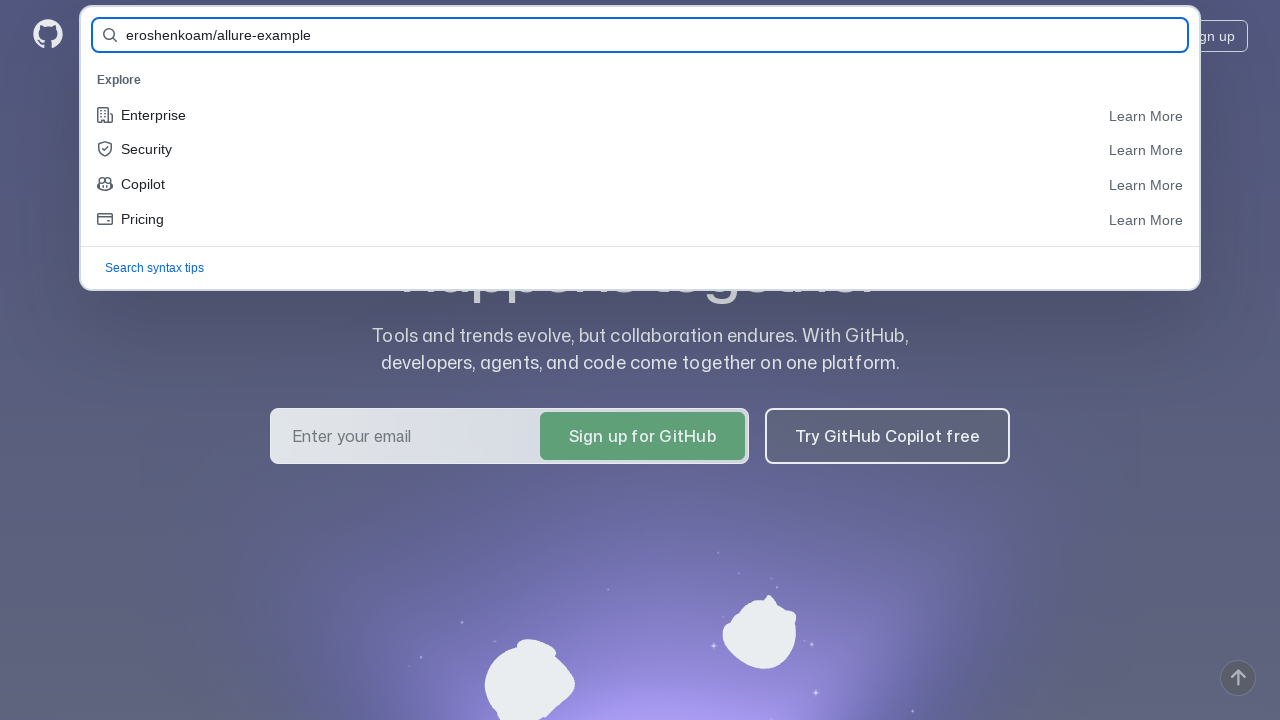

Pressed Enter to submit search query
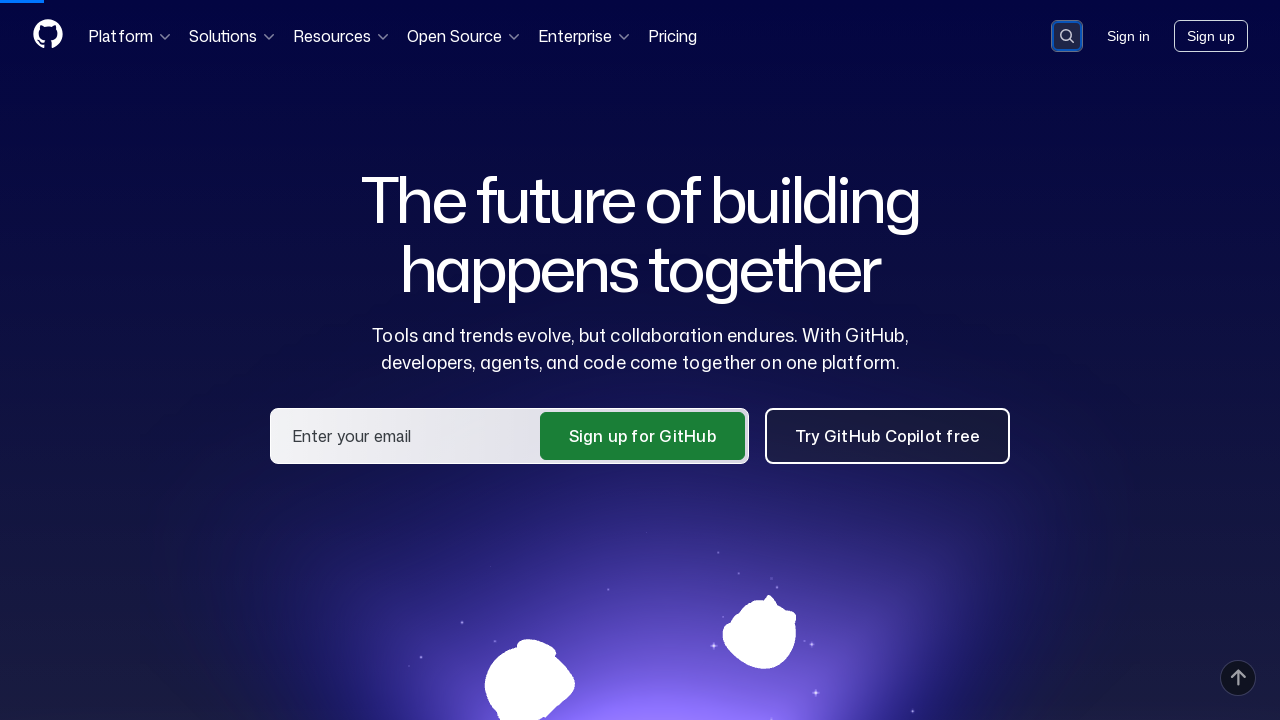

Search results loaded with repository link visible
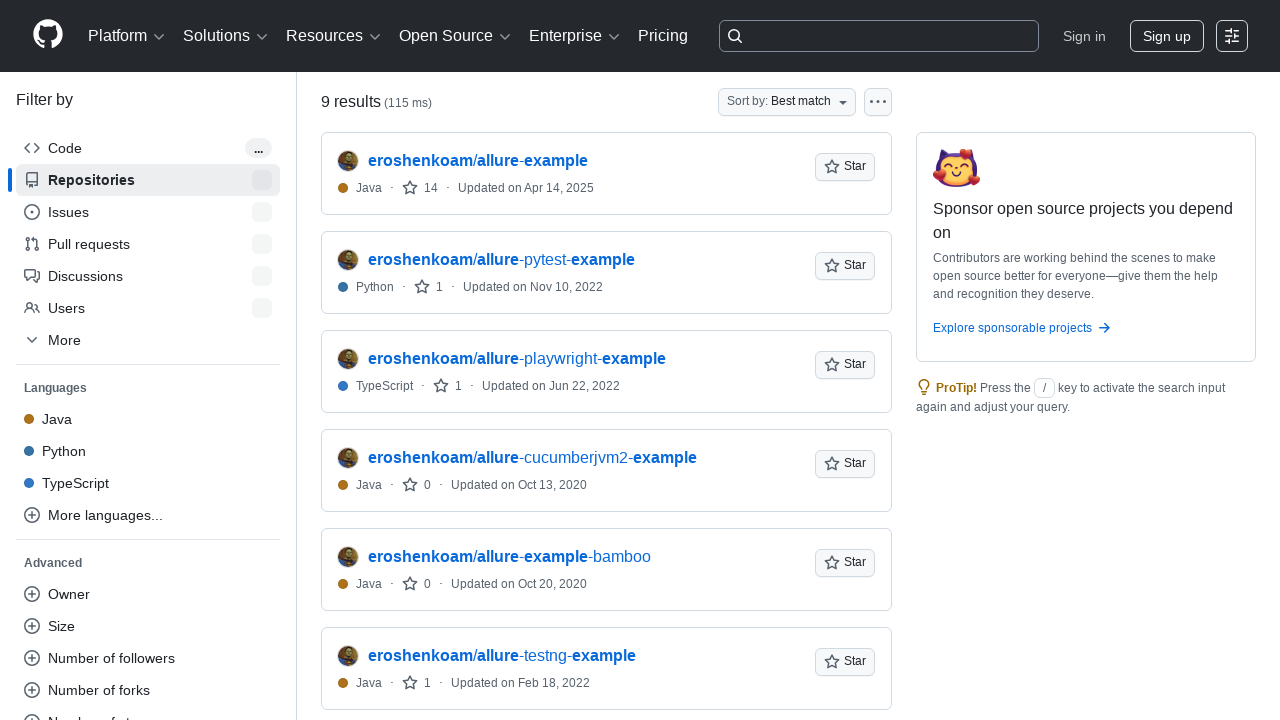

Clicked on 'eroshenkoam/allure-example' repository link at (478, 161) on a[href='/eroshenkoam/allure-example']
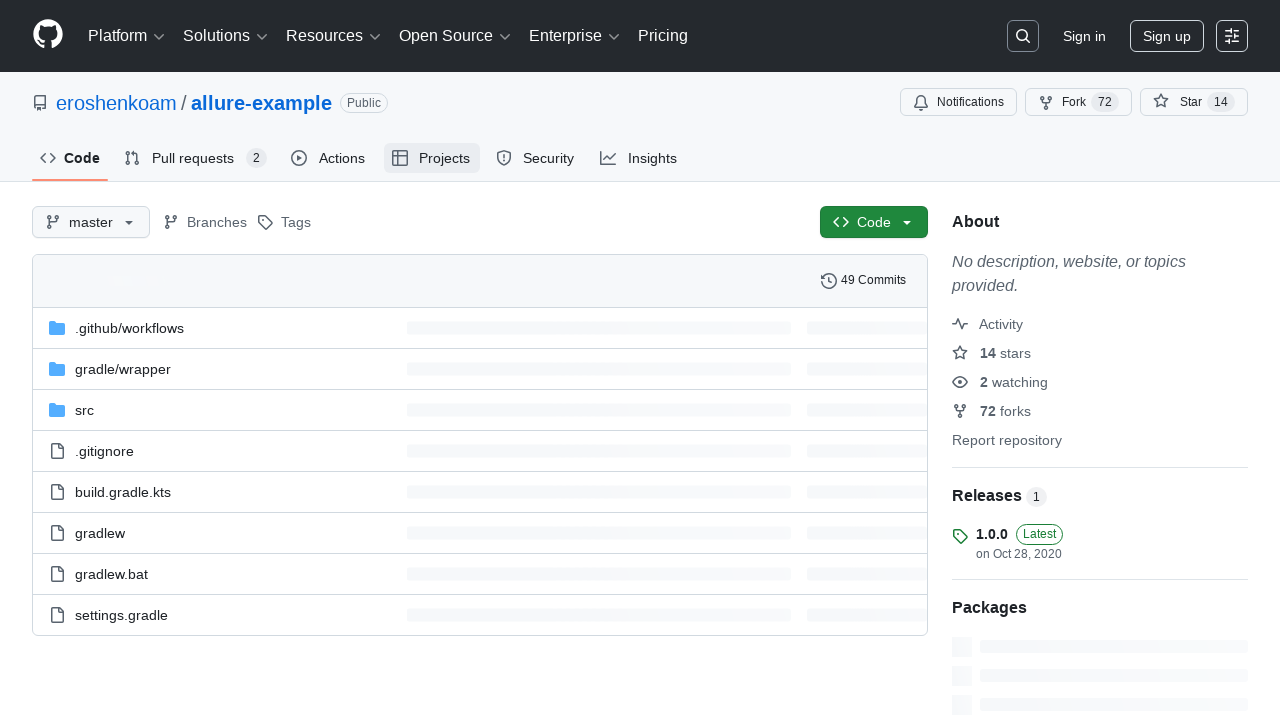

Repository page loaded and network is idle
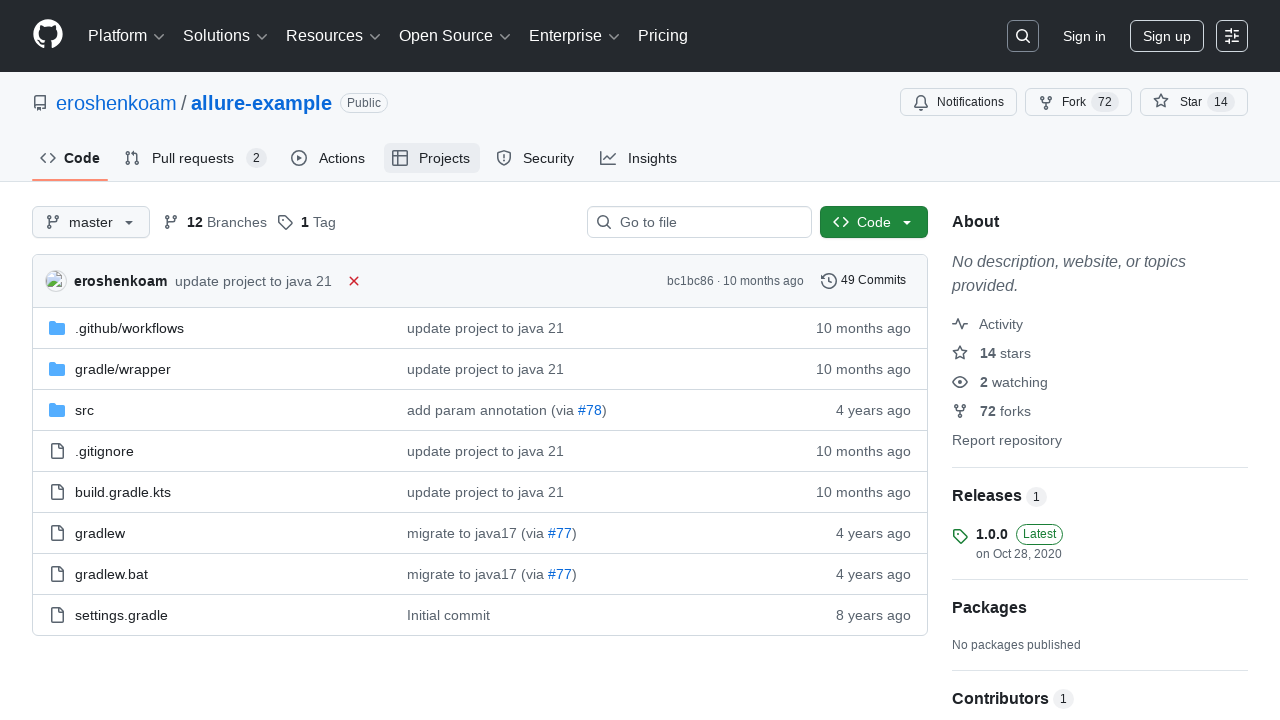

Verified that issue #68 is NOT visible on the main repository page
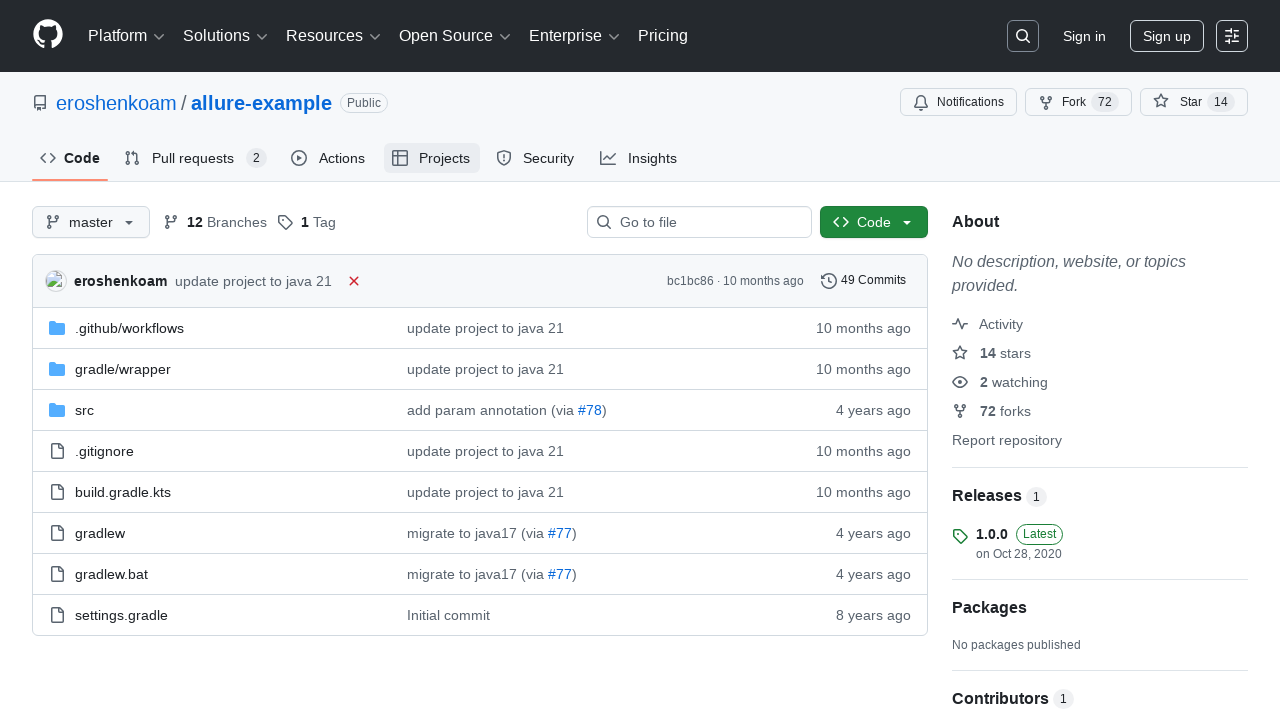

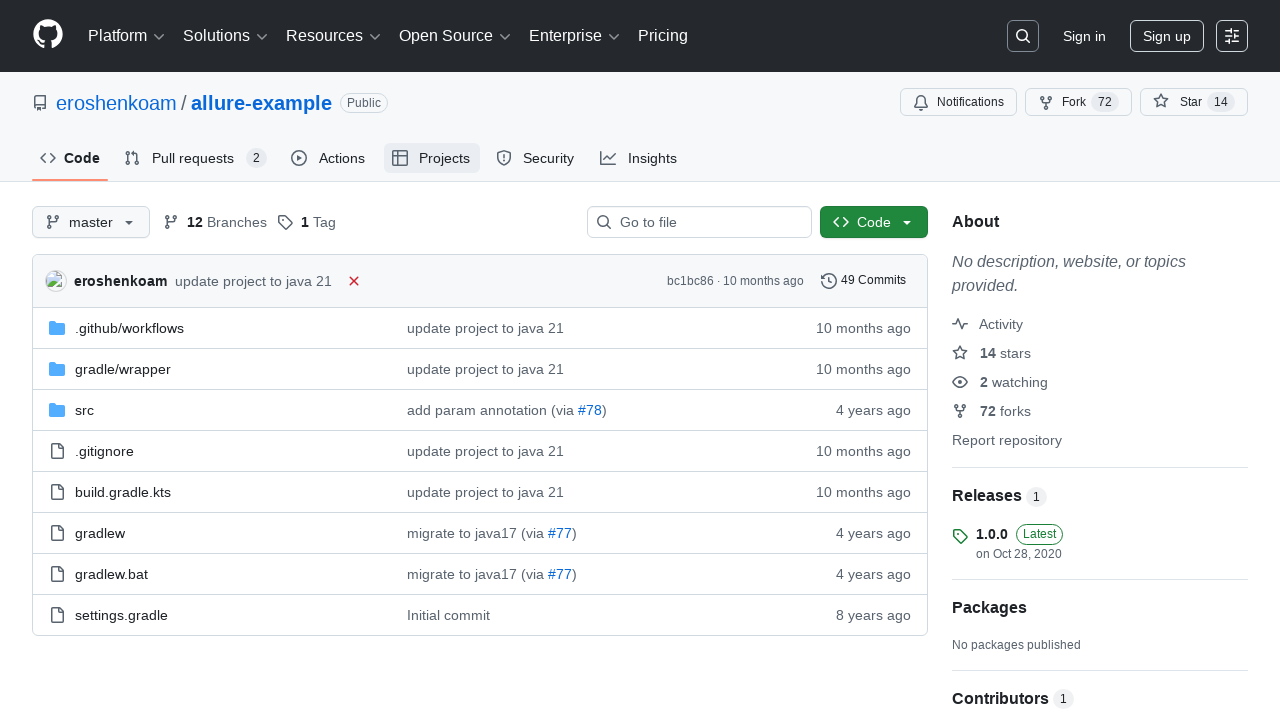